Counts all anchor tags on the automation practice page and verifies there are 27 links

Starting URL: https://rahulshettyacademy.com/AutomationPractice/

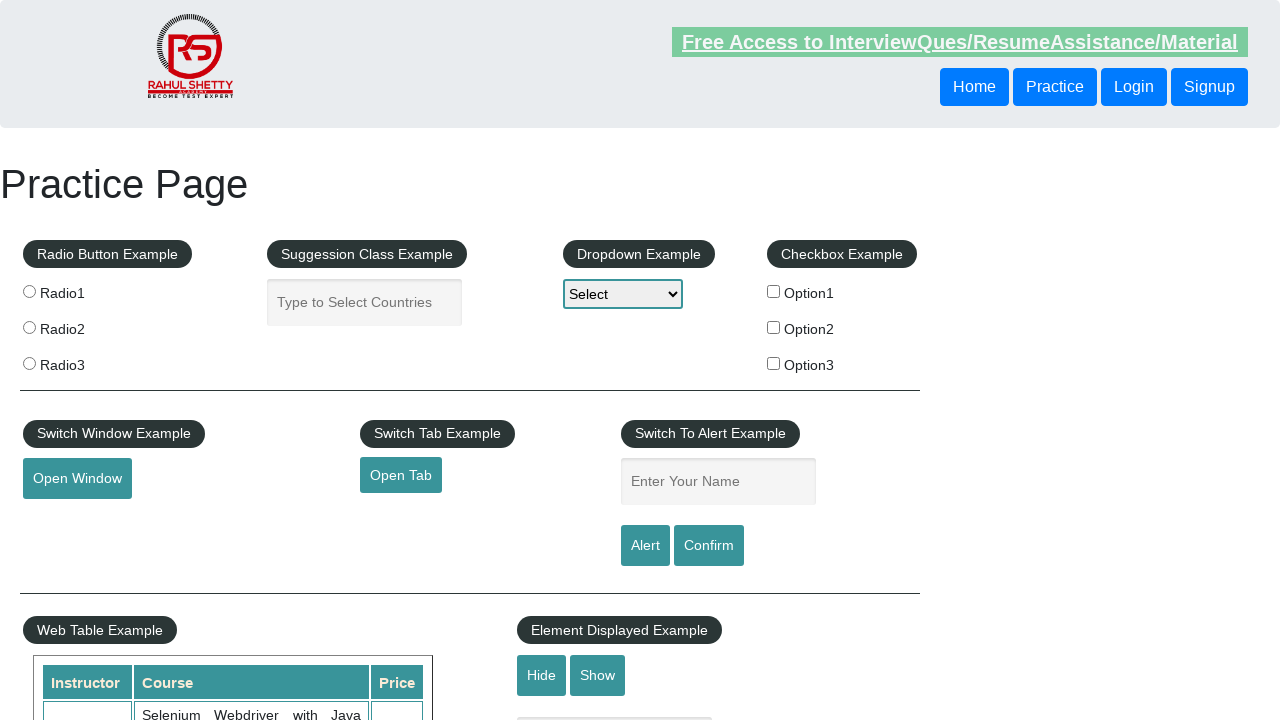

Located all anchor tags on the page
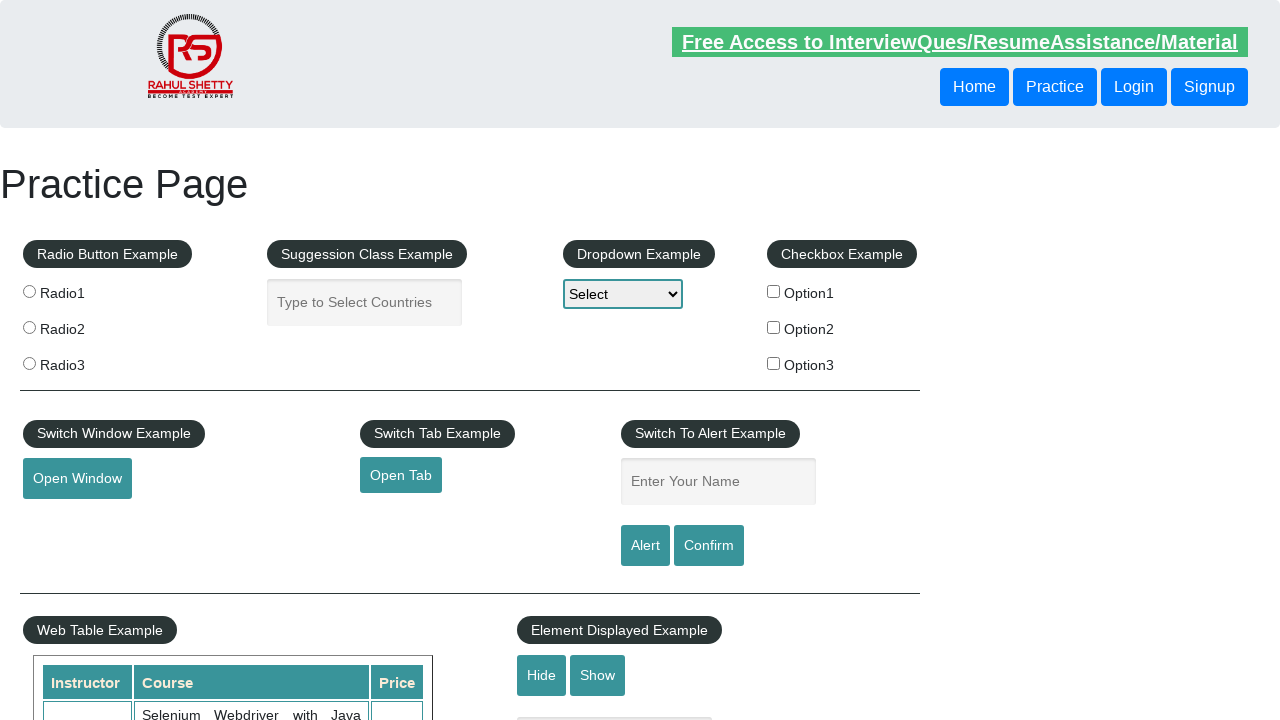

Counted total links on page: 27
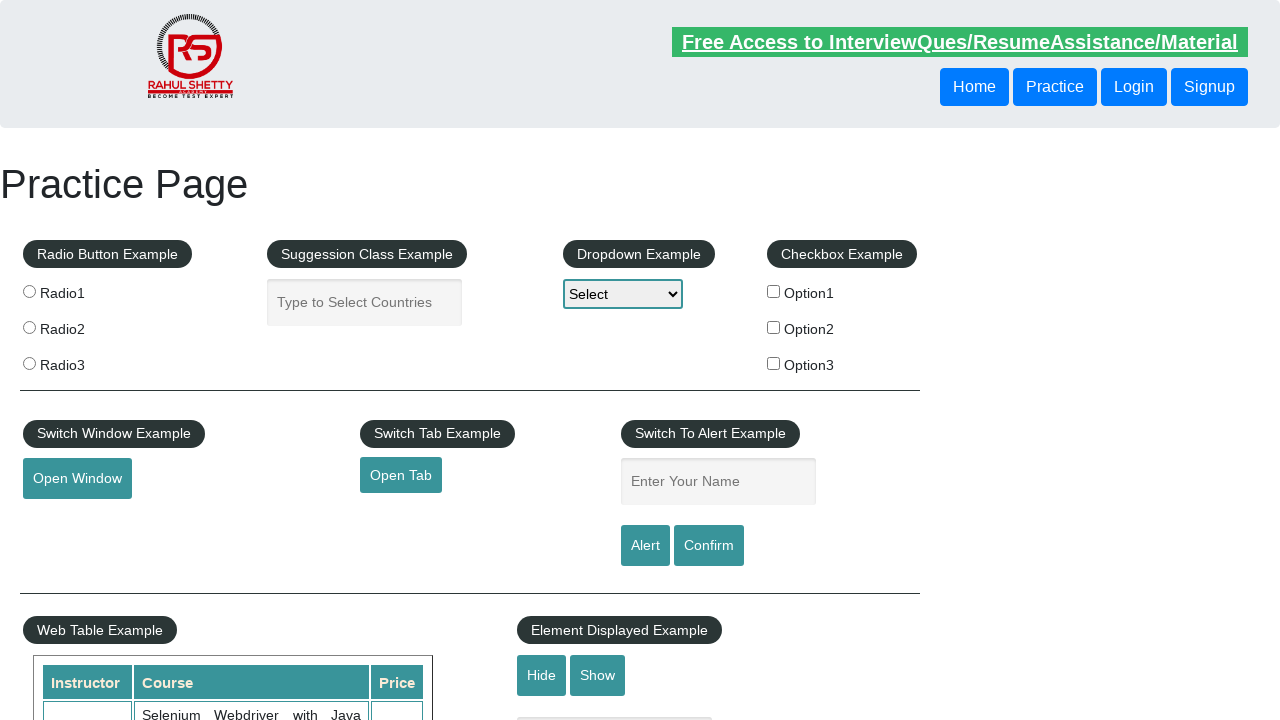

Printed link count: 27
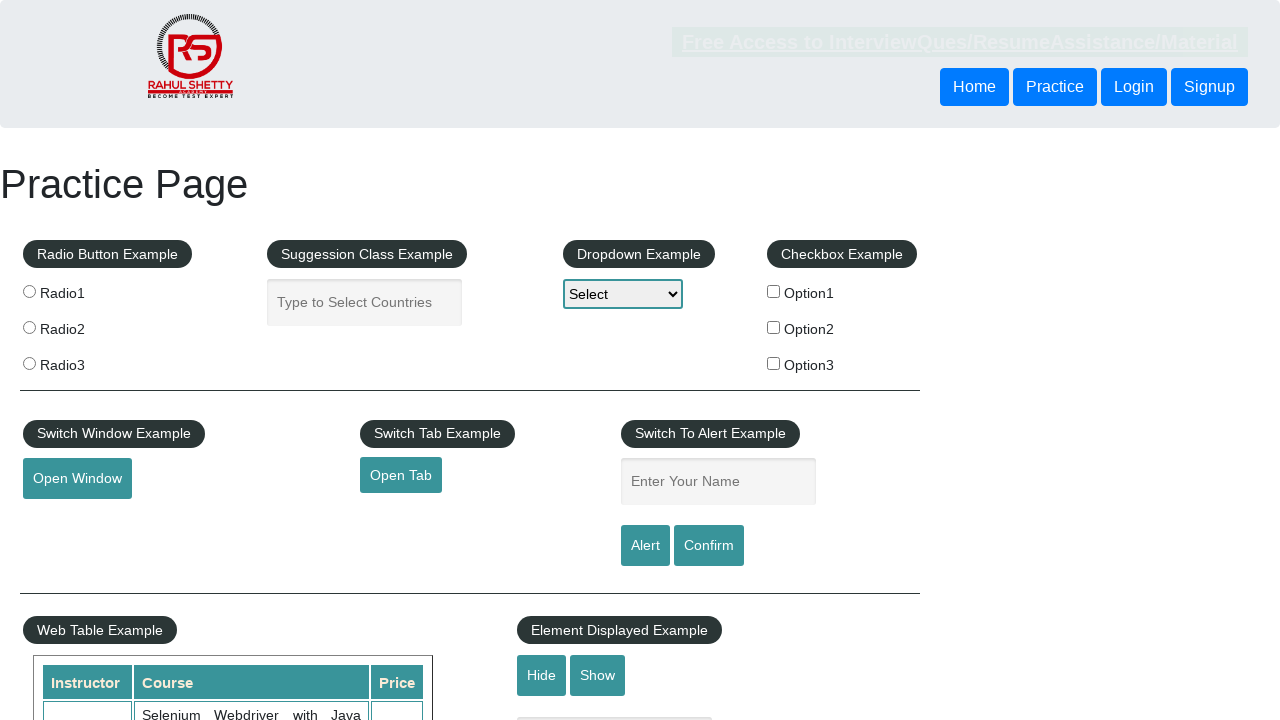

Verified that exactly 27 links are present on the page
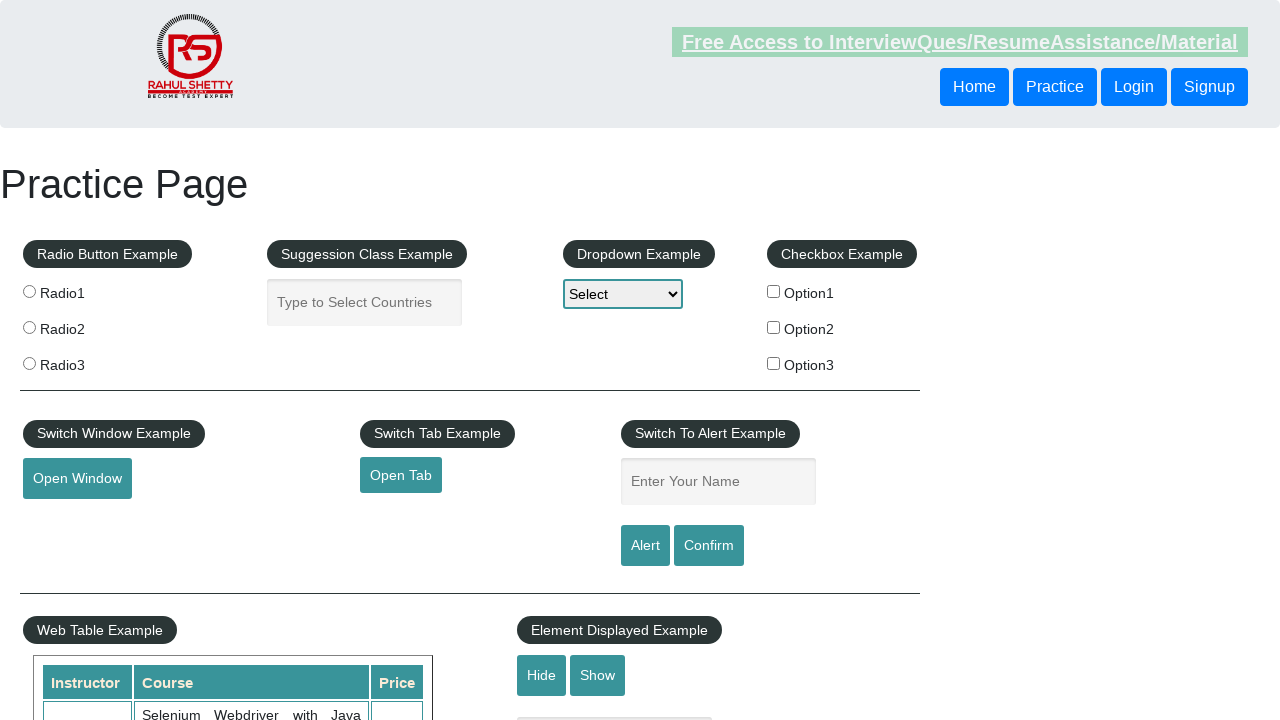

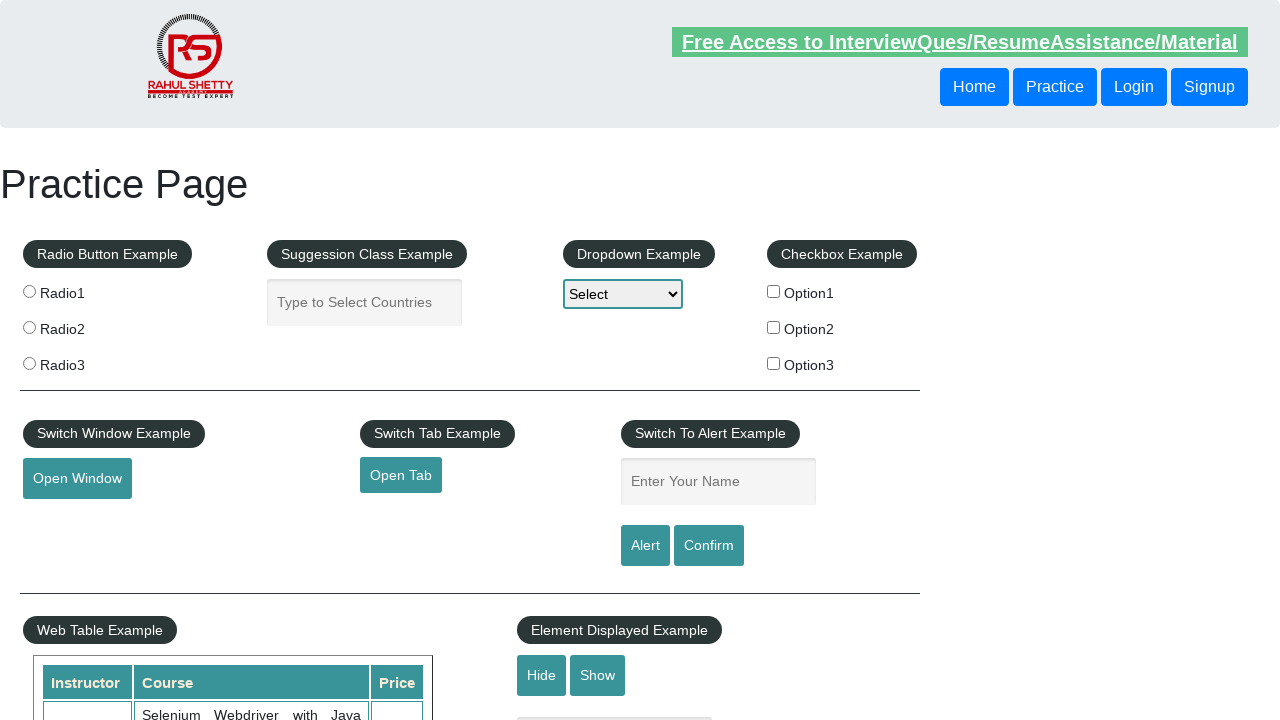